Tests the 201 Created response by clicking the created link button and verifying the response message

Starting URL: https://demoqa.com/

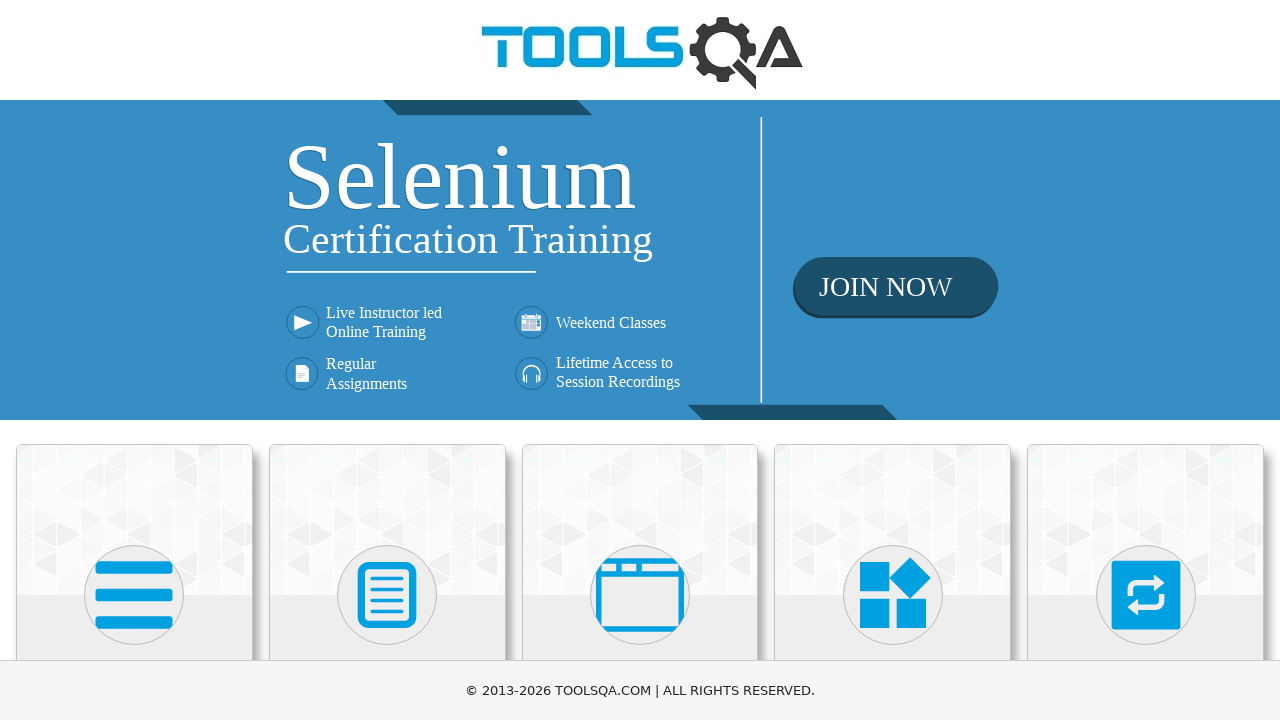

Clicked on Elements section at (134, 360) on xpath=//h5[.='Elements']
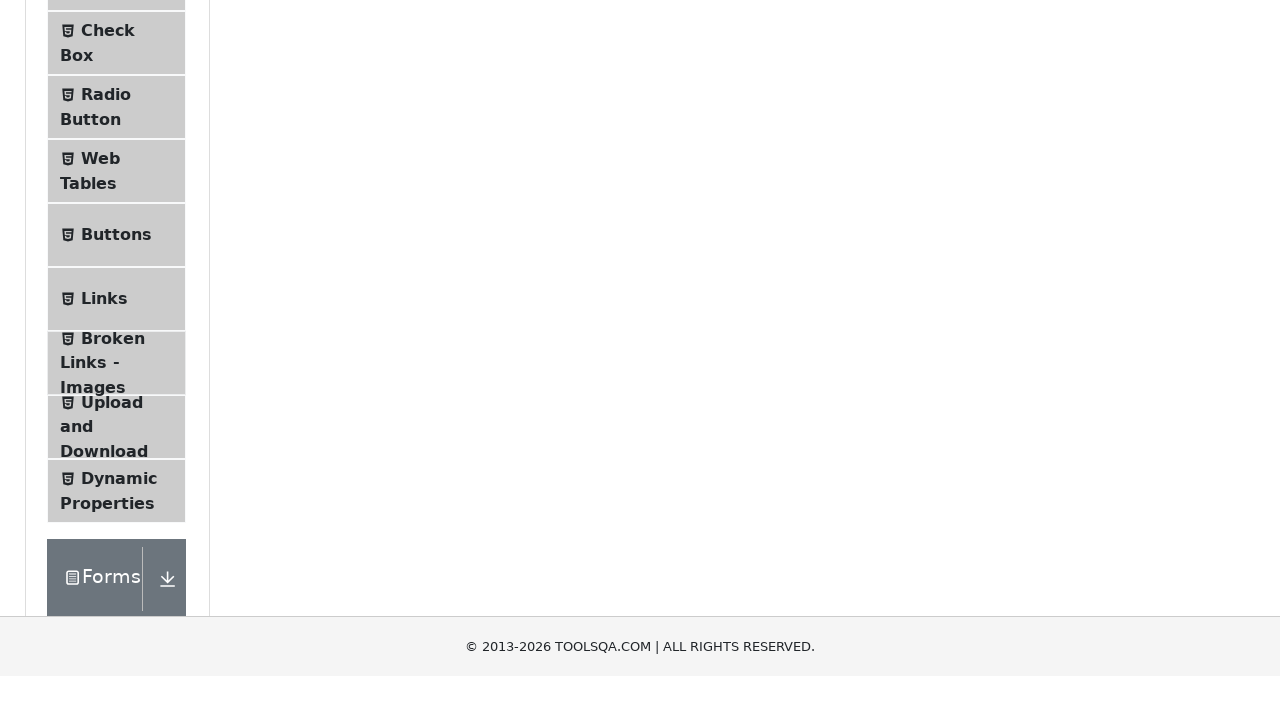

Clicked on Links page at (104, 581) on xpath=//span[.='Links']
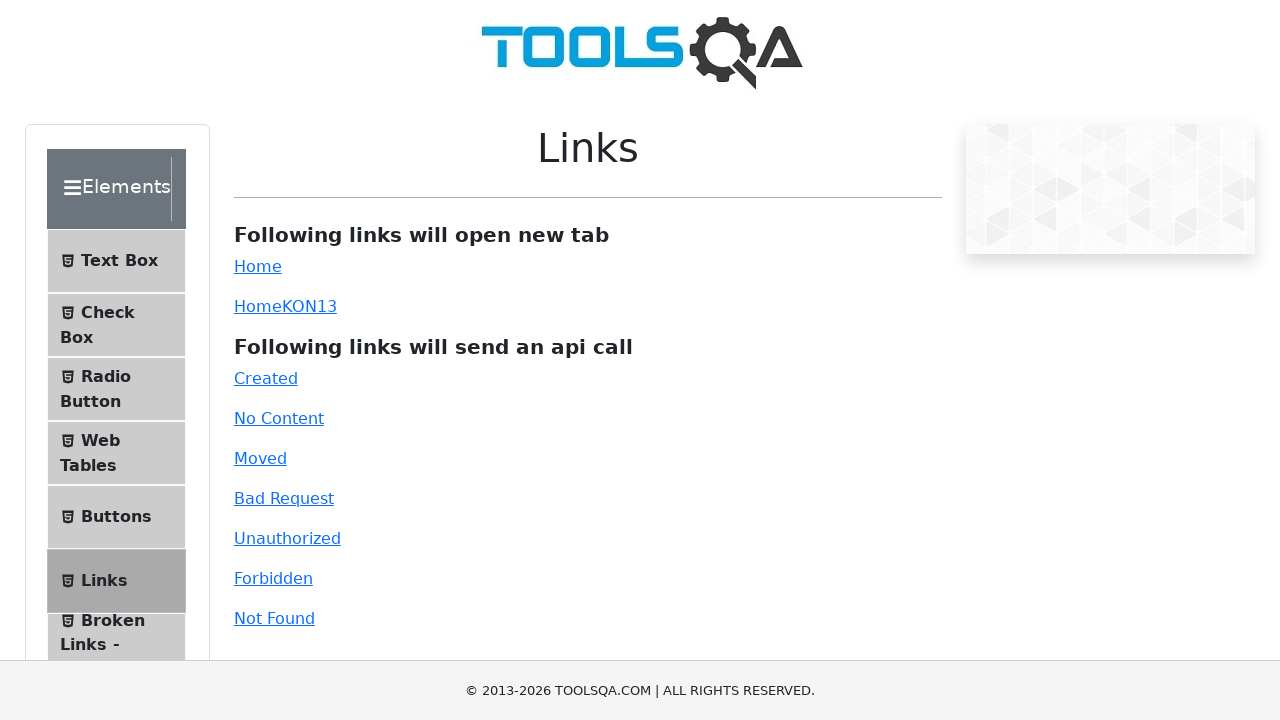

Clicked the created link button at (266, 378) on xpath=//a[@id='created']
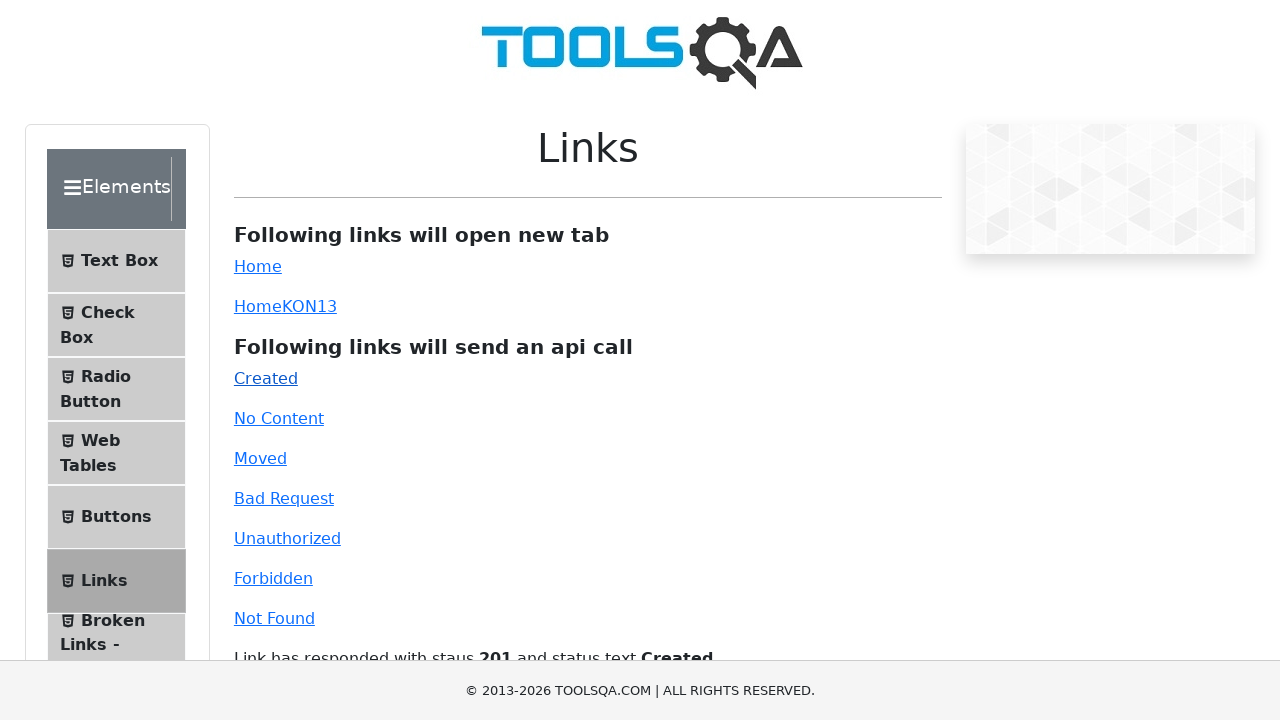

Verified 201 Created response message appeared
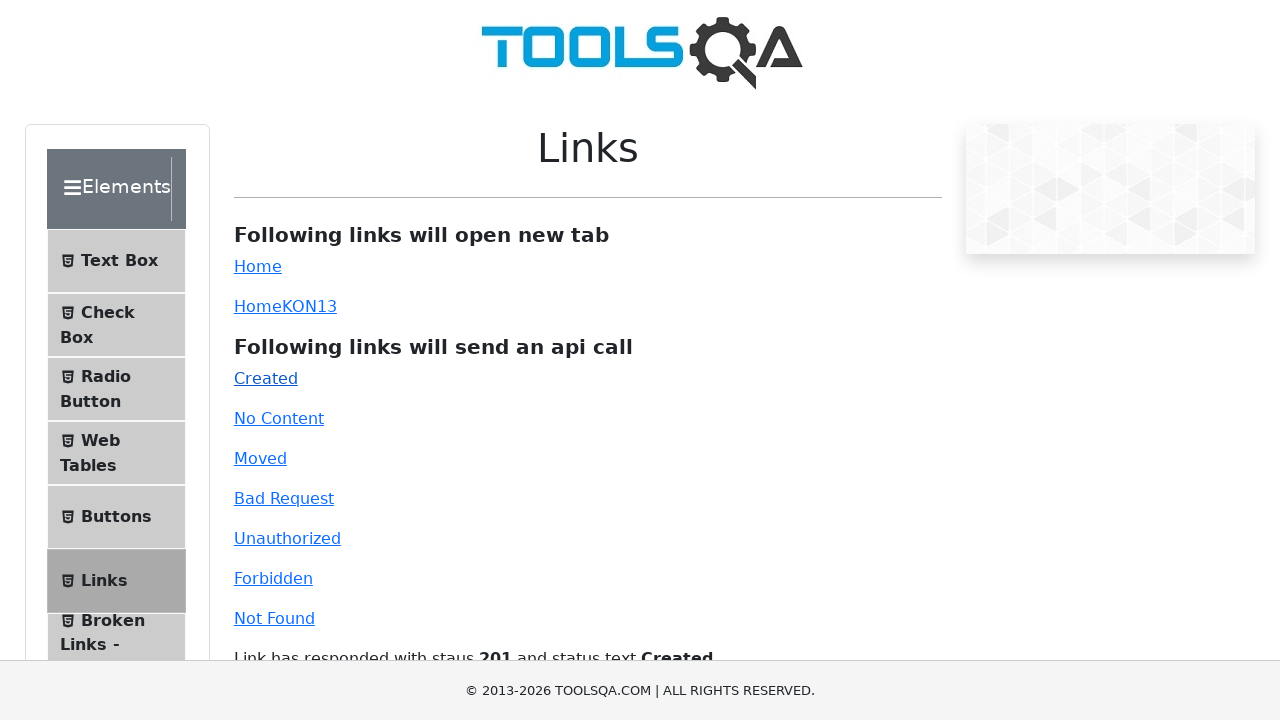

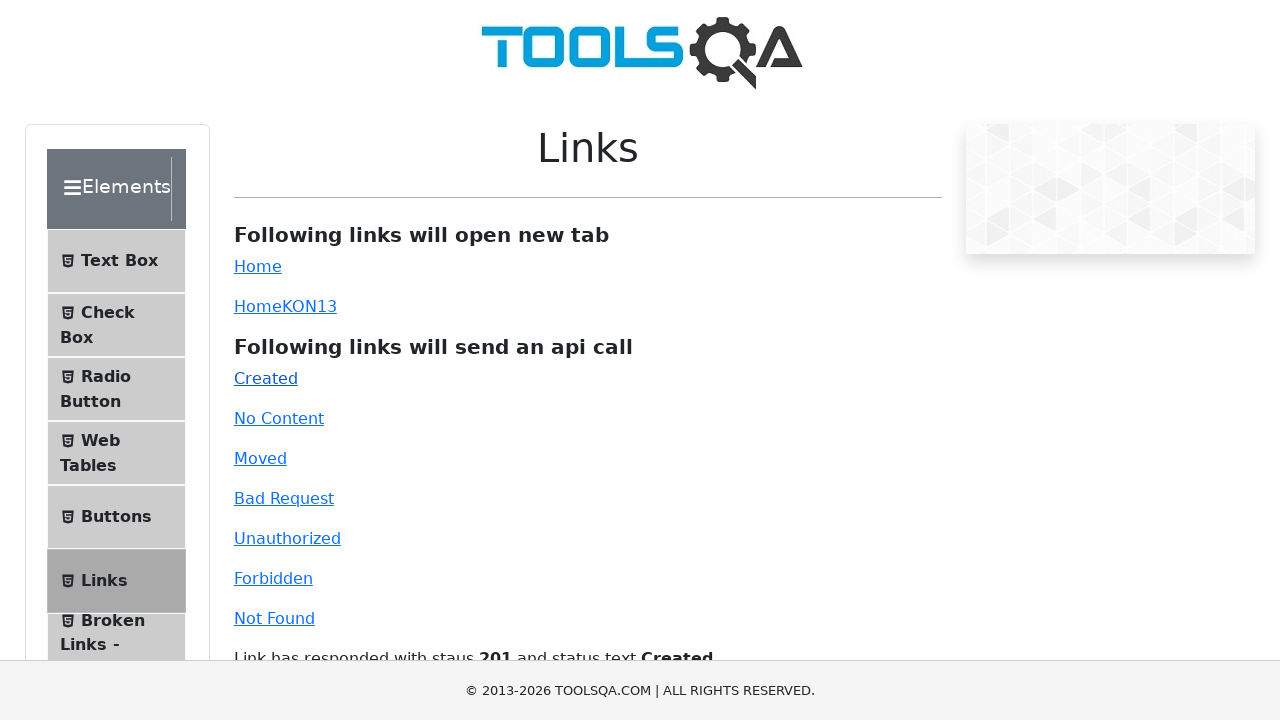